Tests form filling functionality on a demo practice form by entering first name, last name, phone number, selecting gender, and submitting the form to verify a modal window appears.

Starting URL: https://demoqa.com/automation-practice-form

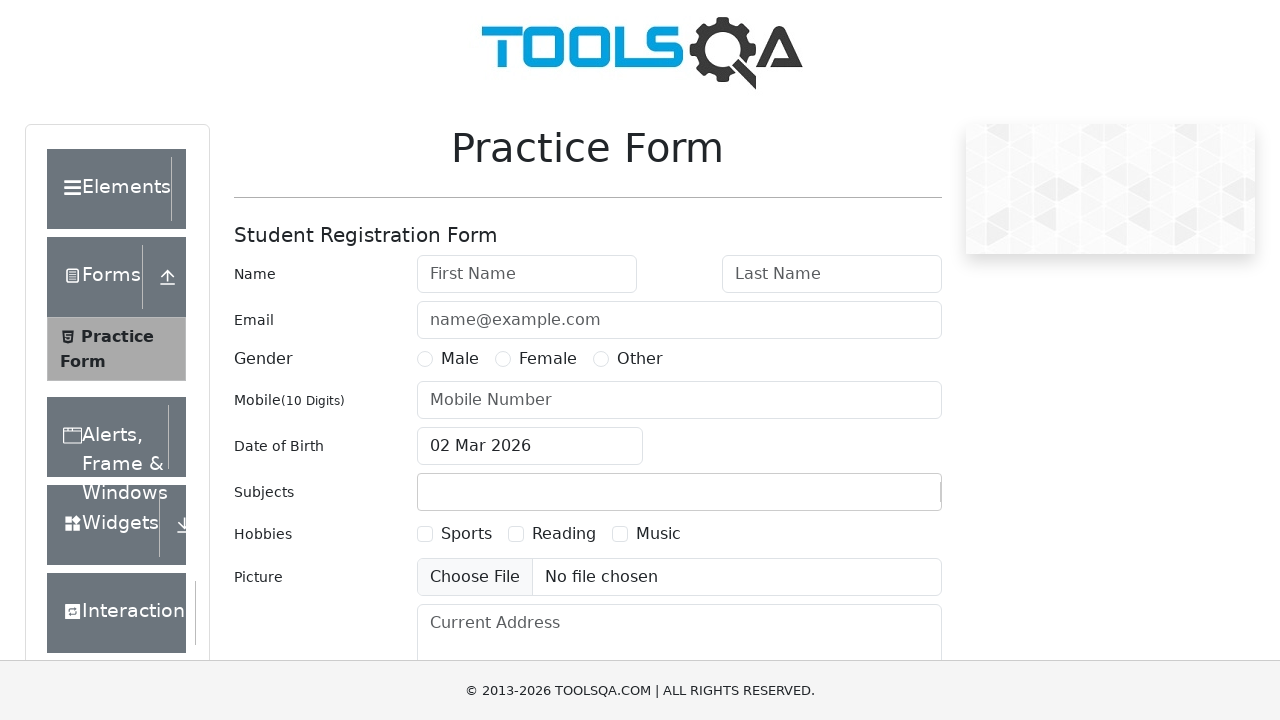

Filled first name field with 'Maksym' on #firstName
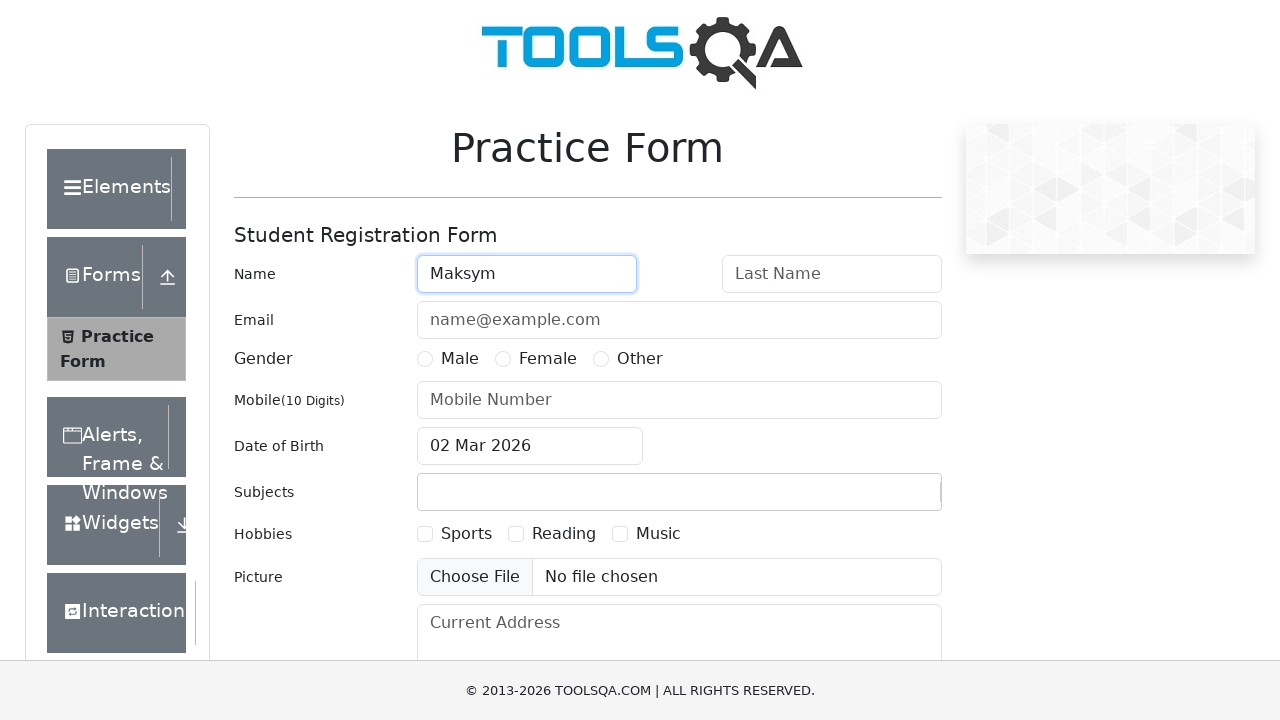

Filled last name field with 'Vakarchuk' on #lastName
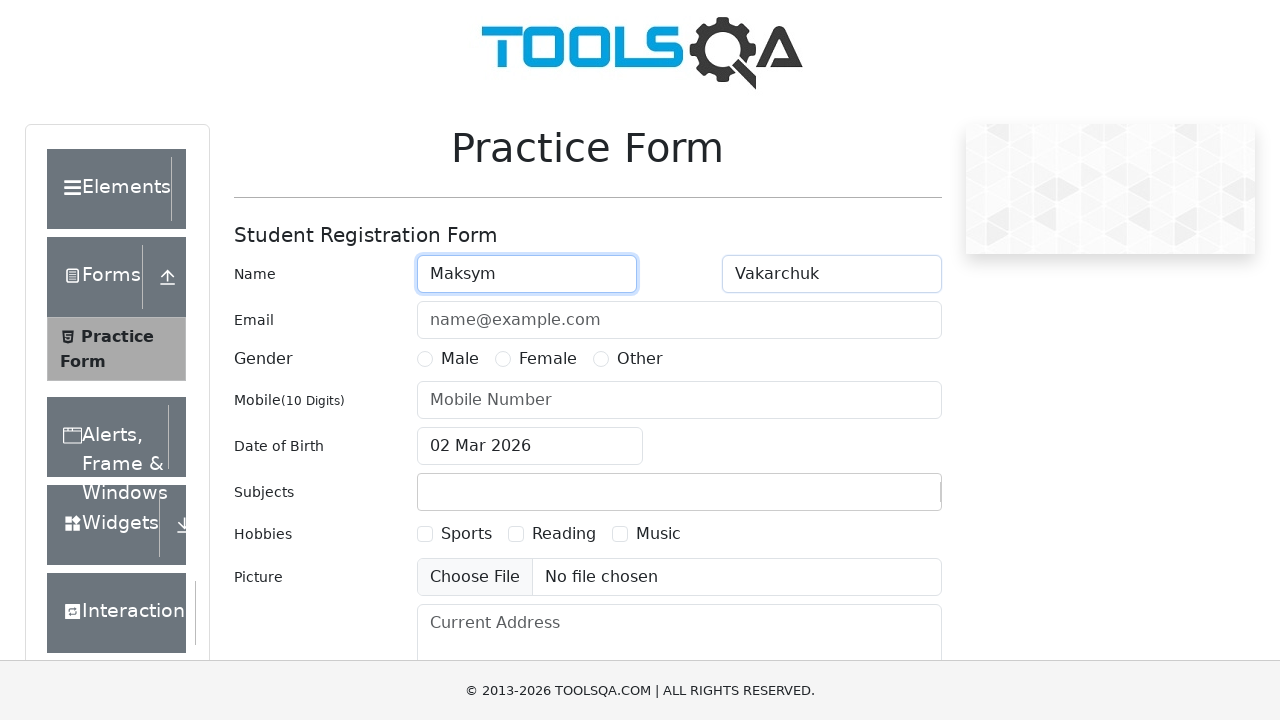

Filled phone number field with '1234567890' on #userNumber
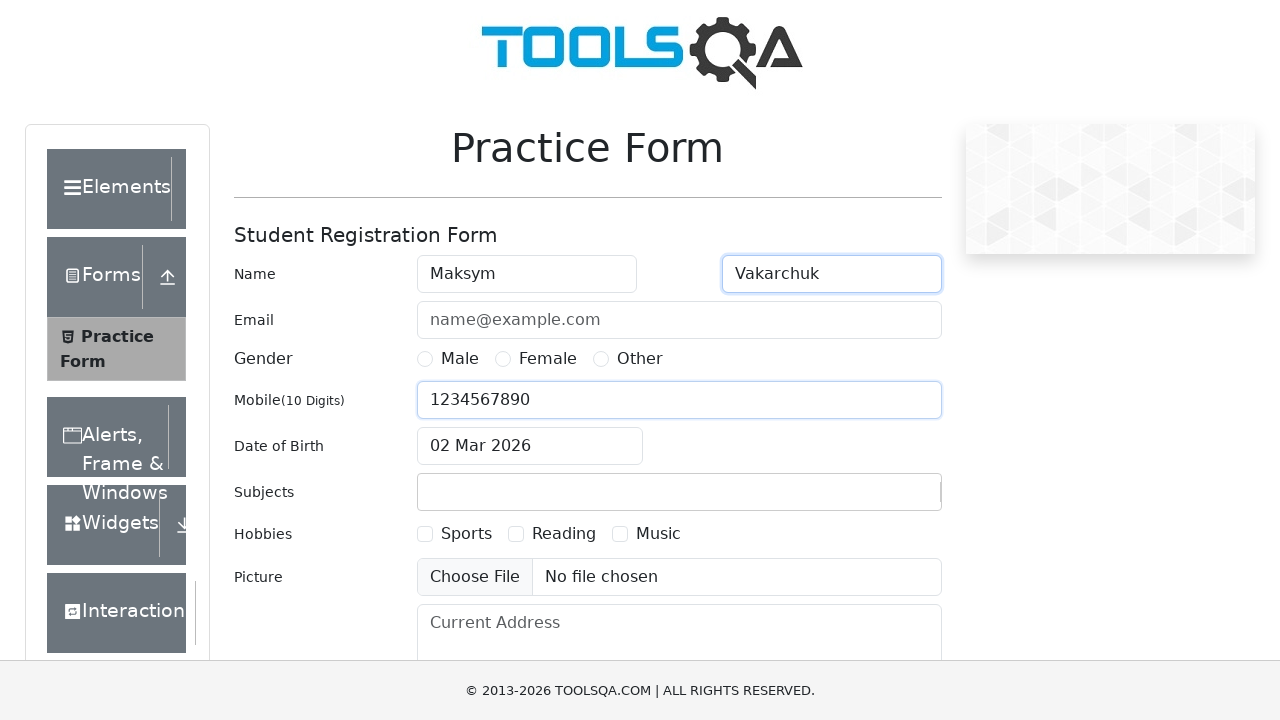

Selected Male gender radio button at (460, 359) on label[for='gender-radio-1']
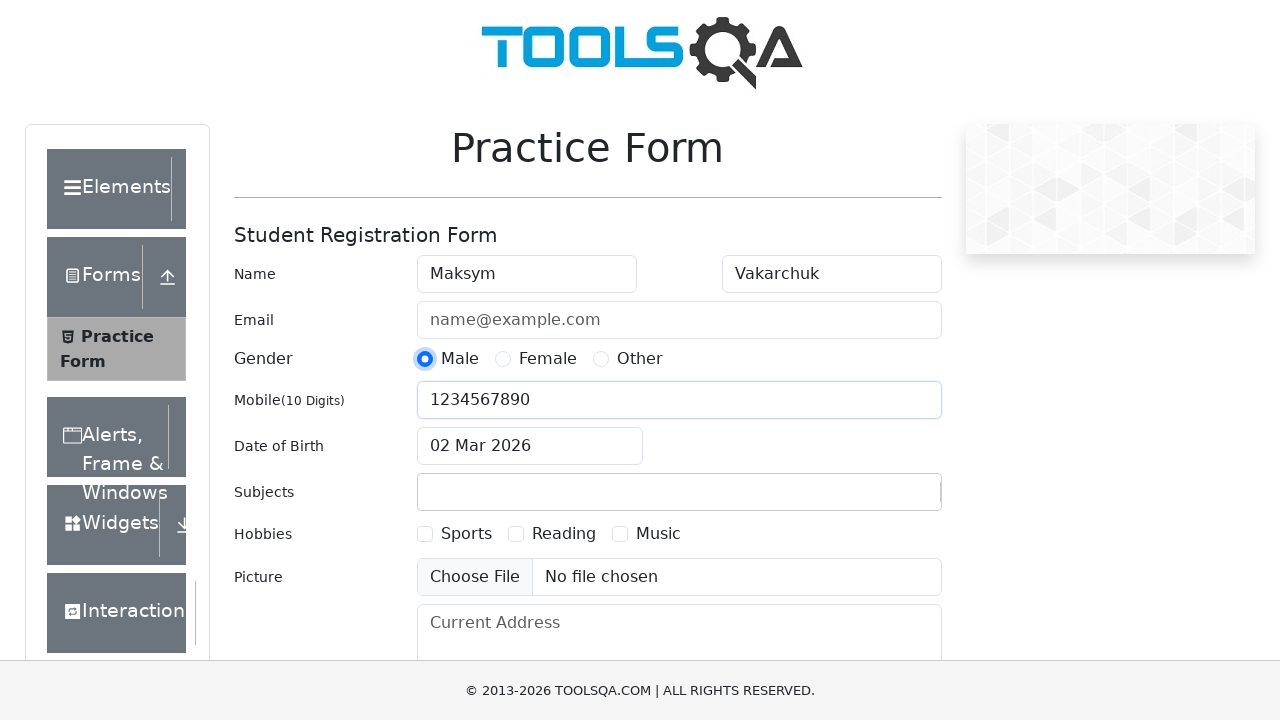

Clicked submit button to submit the form at (885, 499) on button[type='submit']
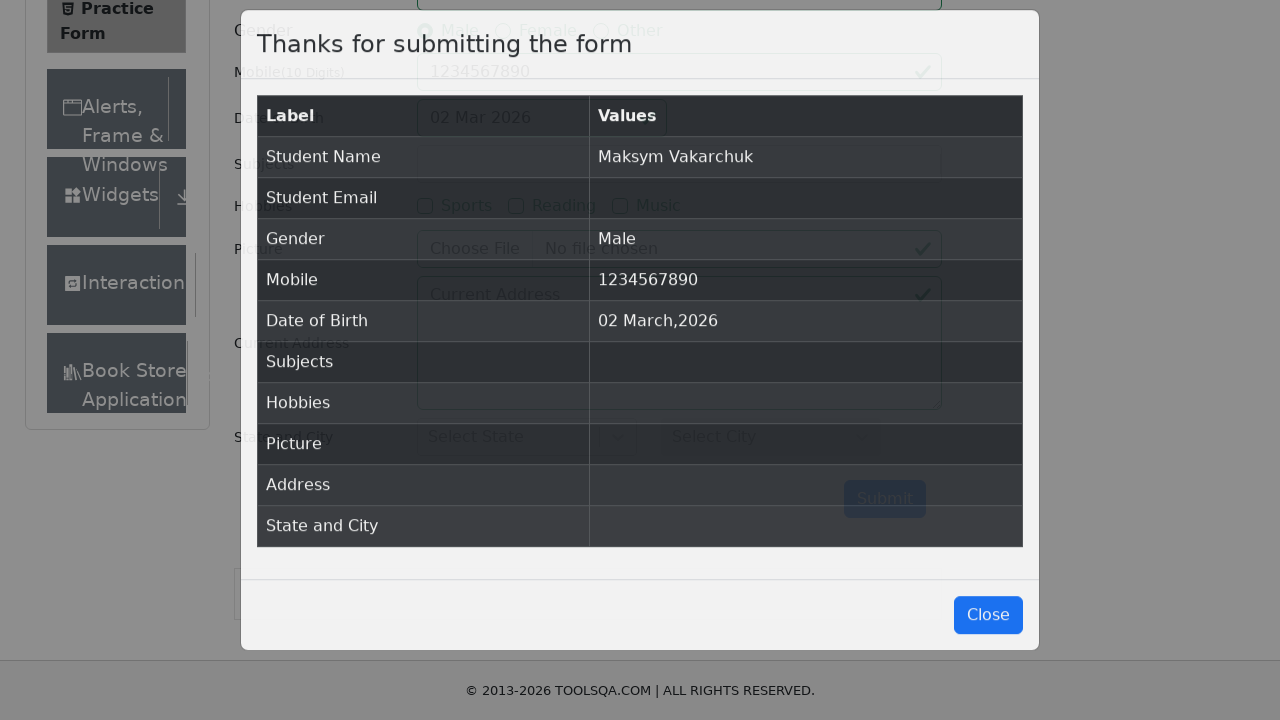

Modal window appeared confirming successful form submission
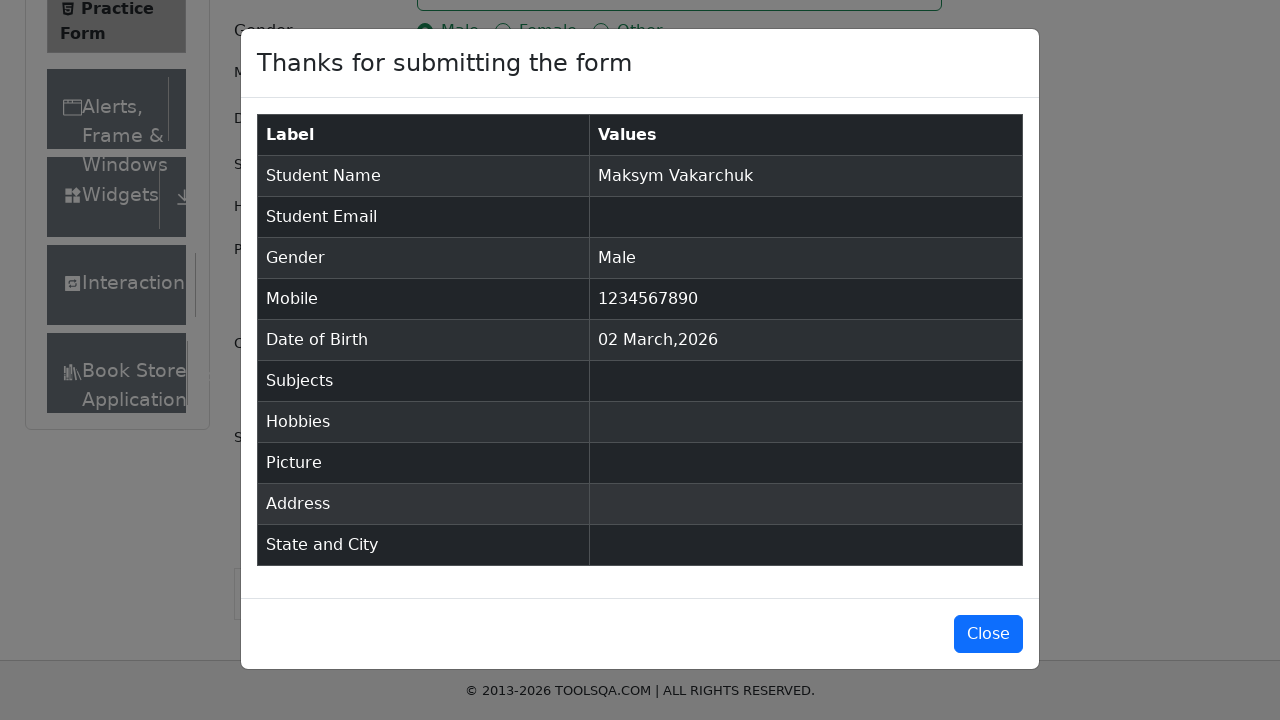

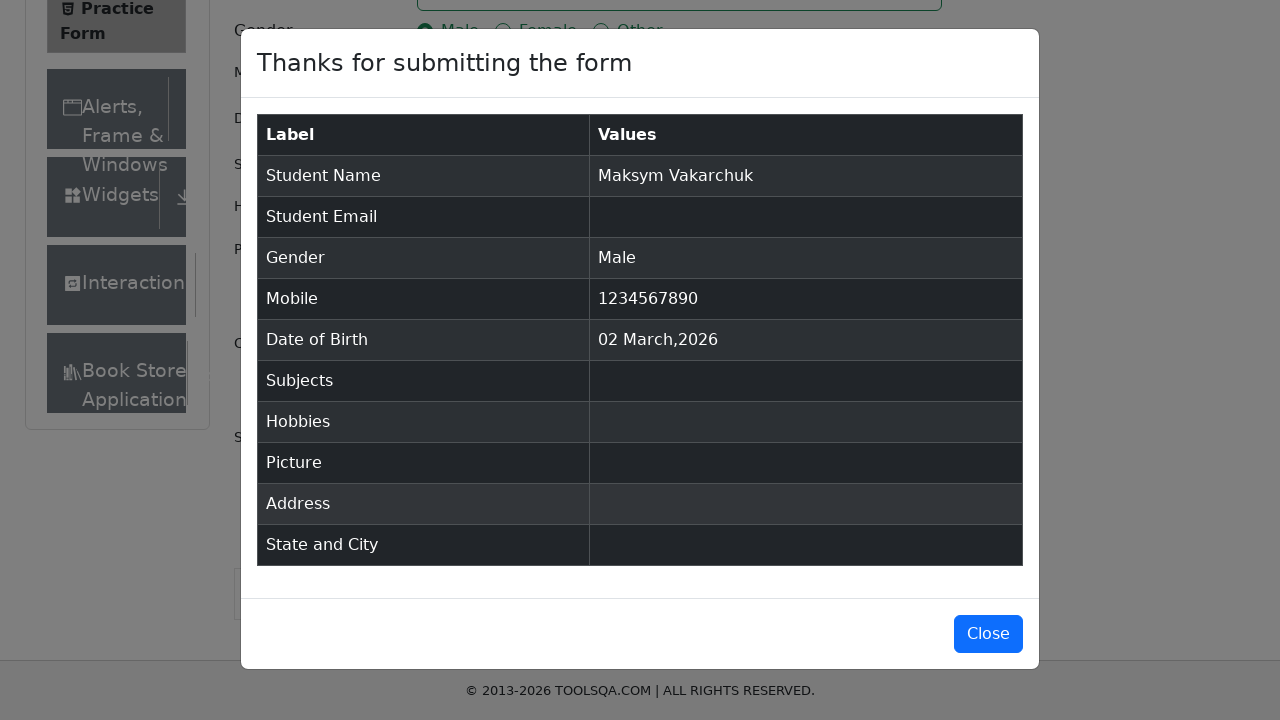